Tests USPS website navigation by counting the number of navigation tabs and clicking on each one sequentially, navigating back to the homepage between each click.

Starting URL: https://www.usps.com

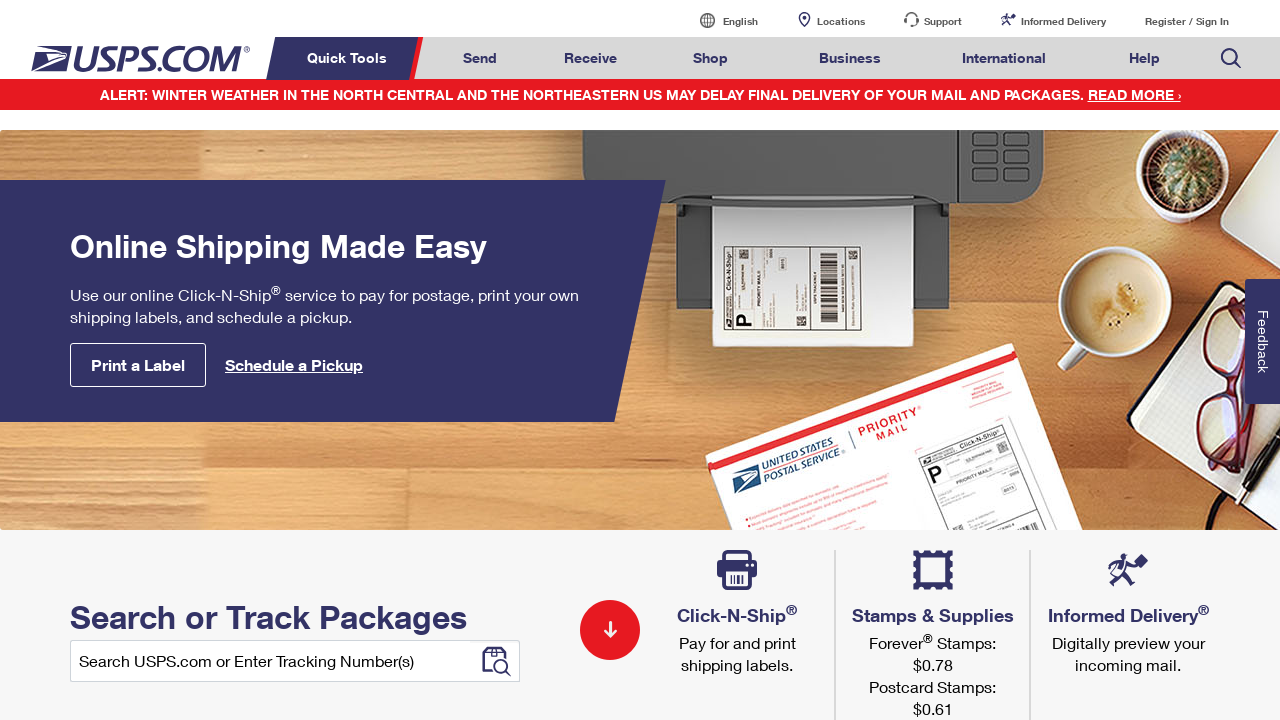

Waited for navigation tabs to be visible
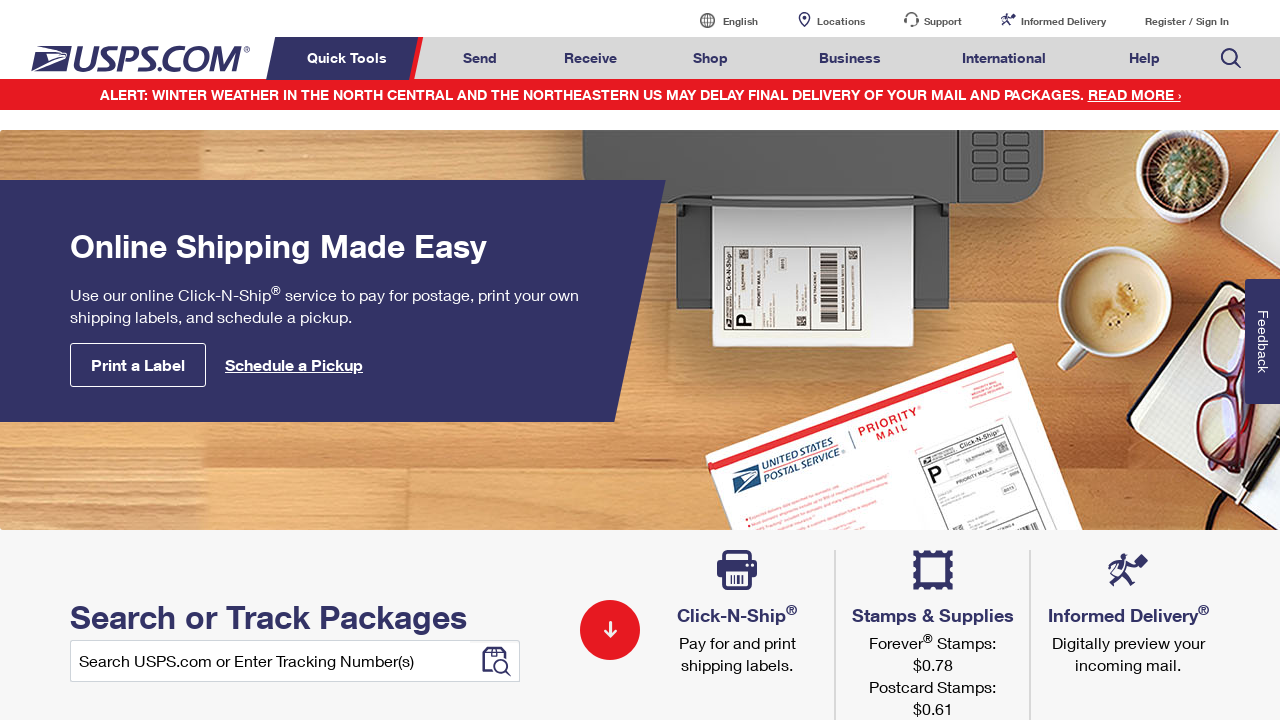

Located all navigation tabs with menuheader class
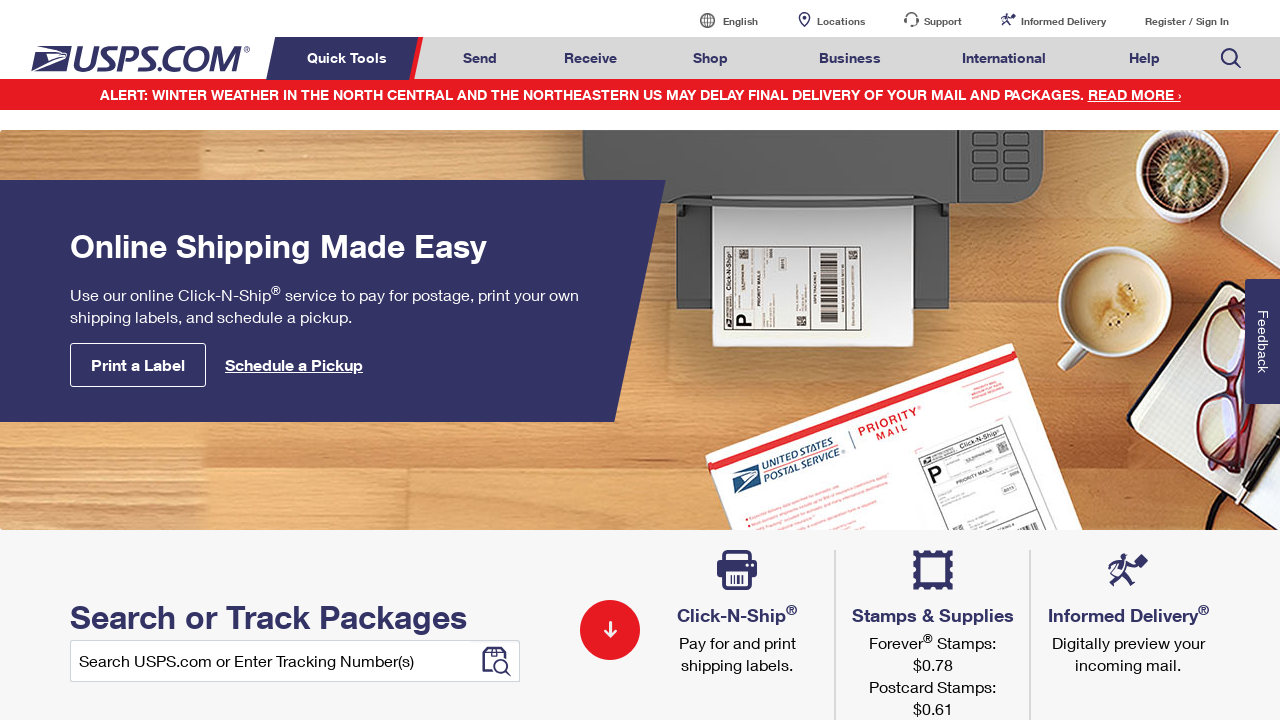

Counted navigation tabs: 8 tabs found
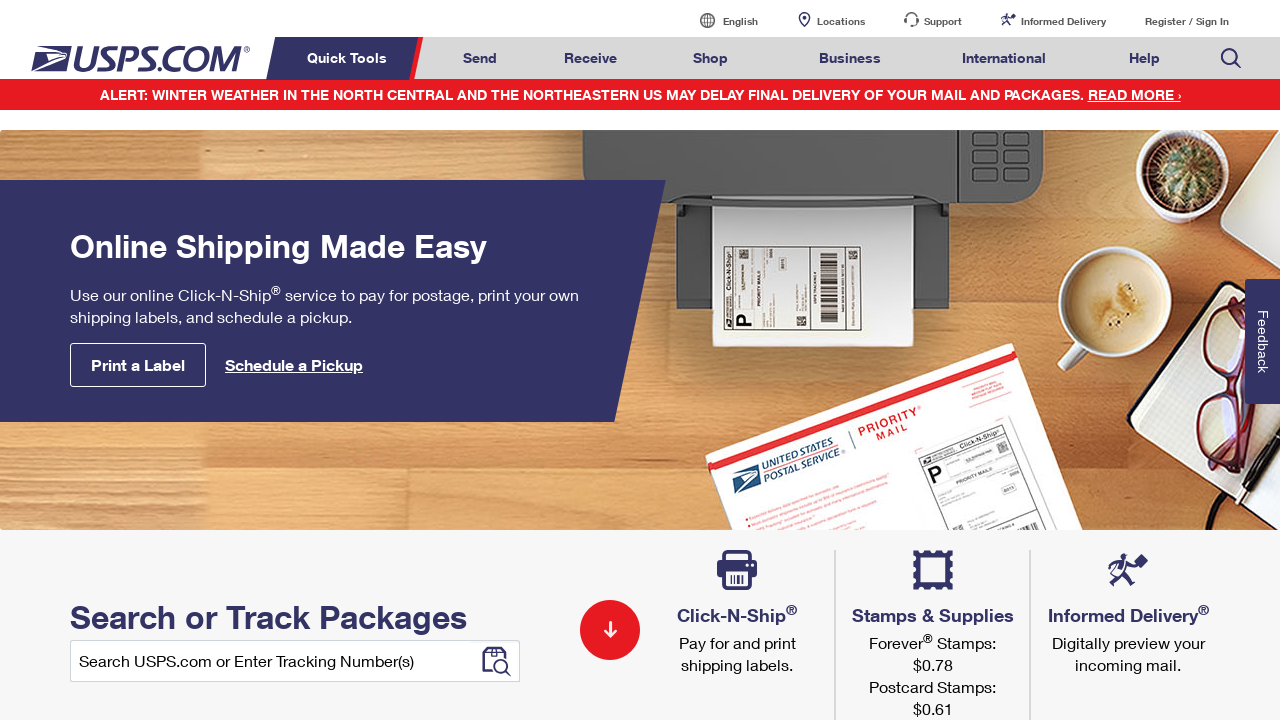

Navigated back to USPS homepage before clicking tab 1
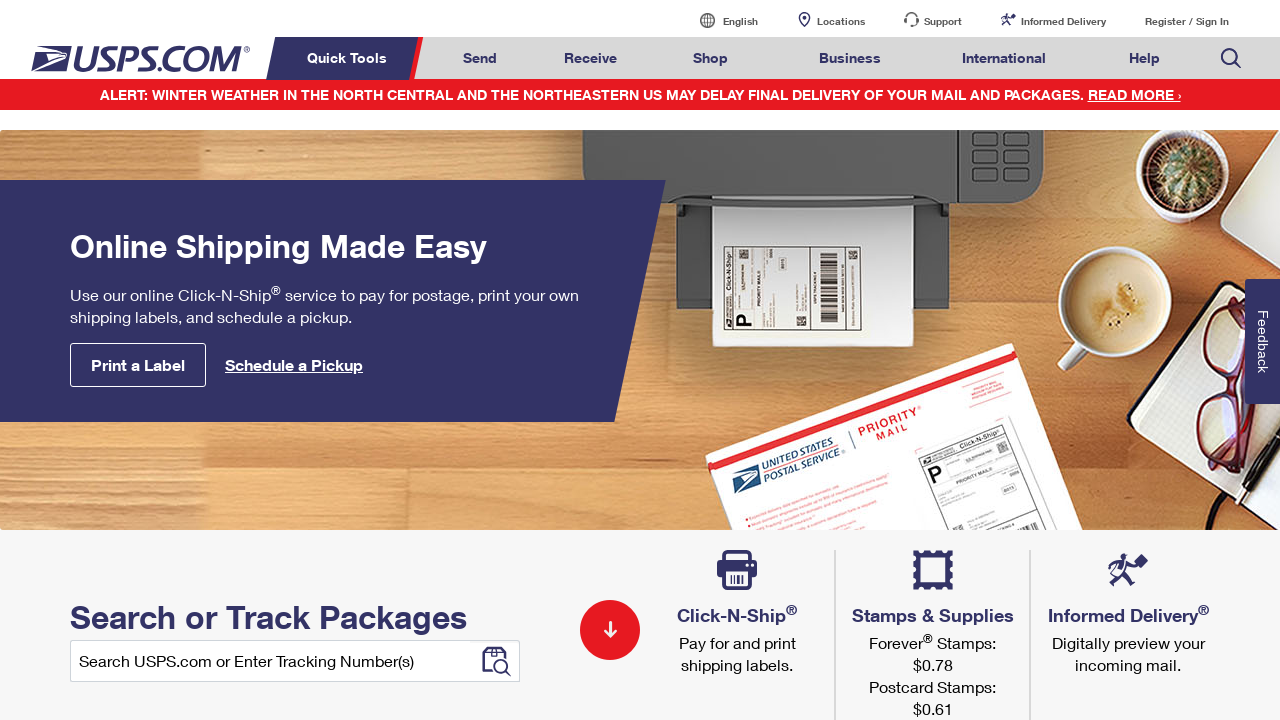

Waited for navigation tabs to reload
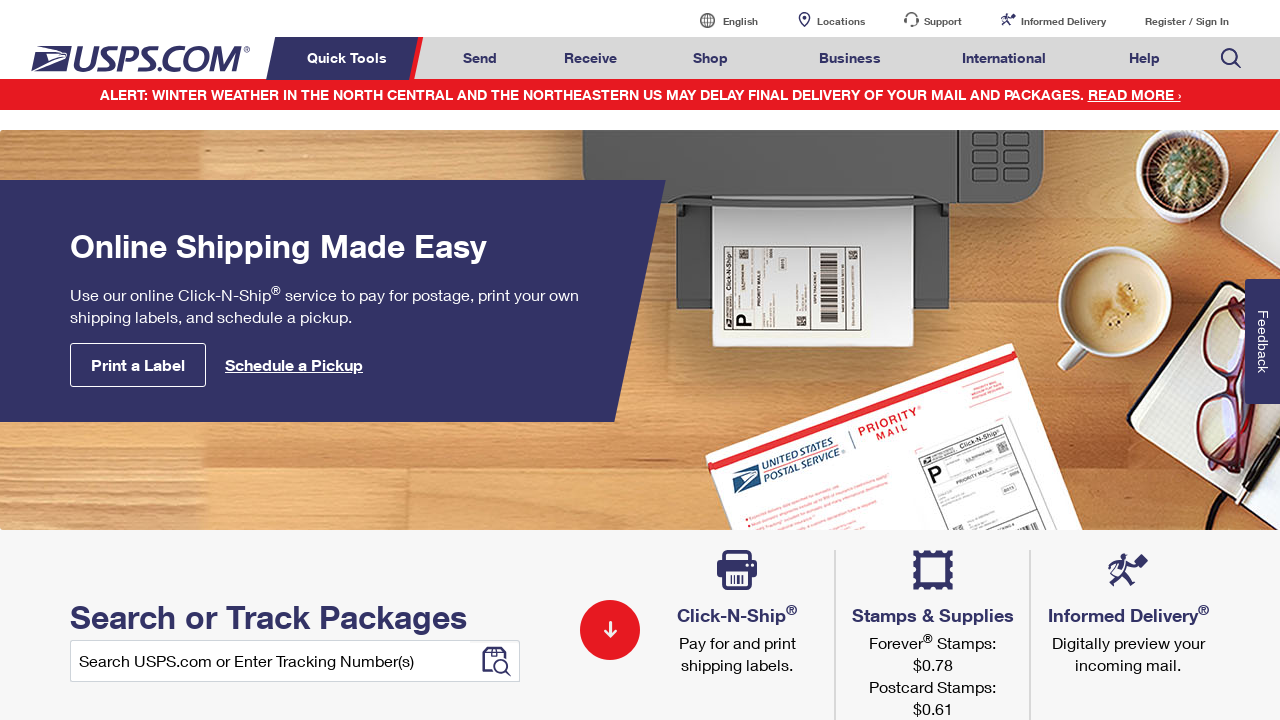

Got fresh reference to navigation tabs
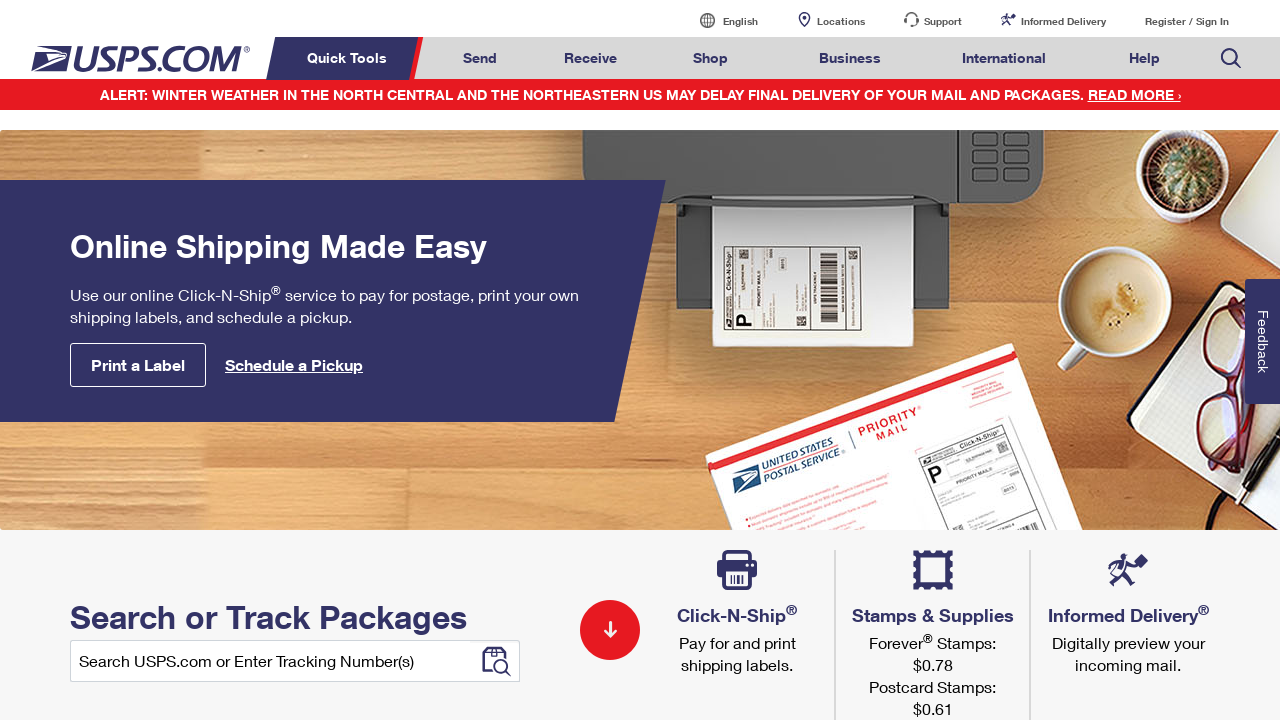

Clicked navigation tab 1 of 8 at (350, 58) on xpath=//li[contains(@class,'menuheader')] >> nth=0
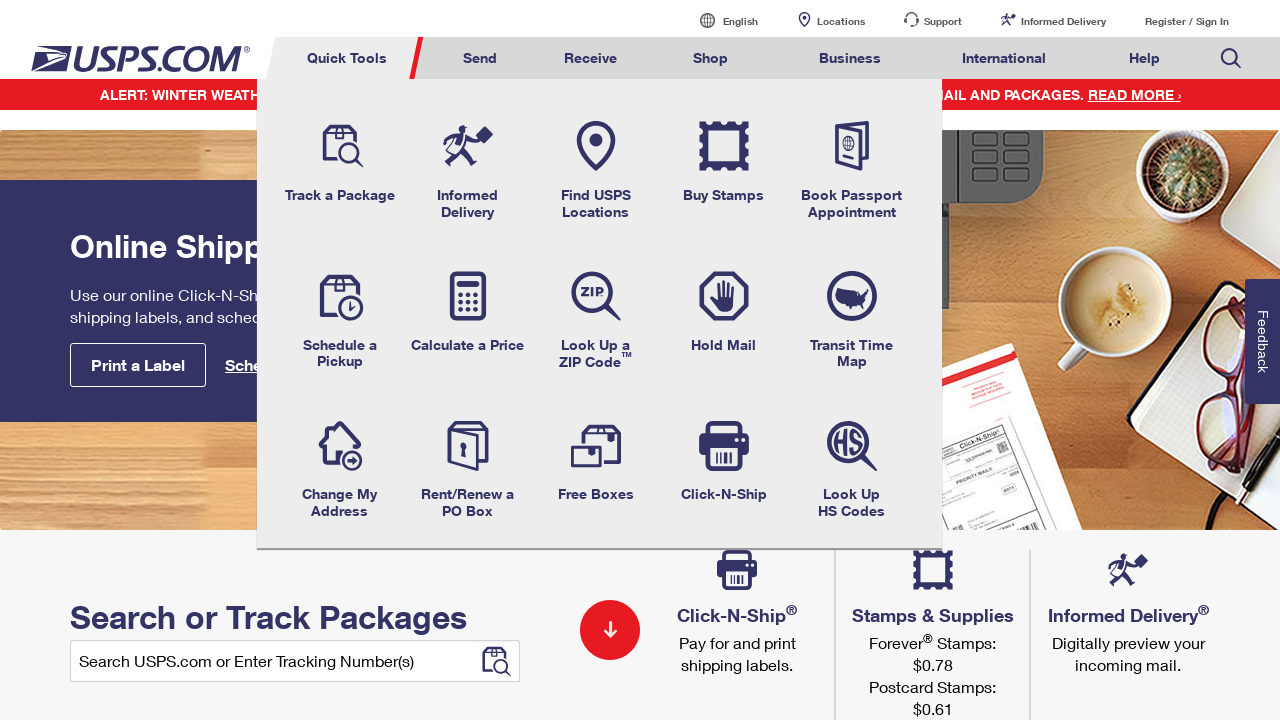

Navigated back to USPS homepage before clicking tab 2
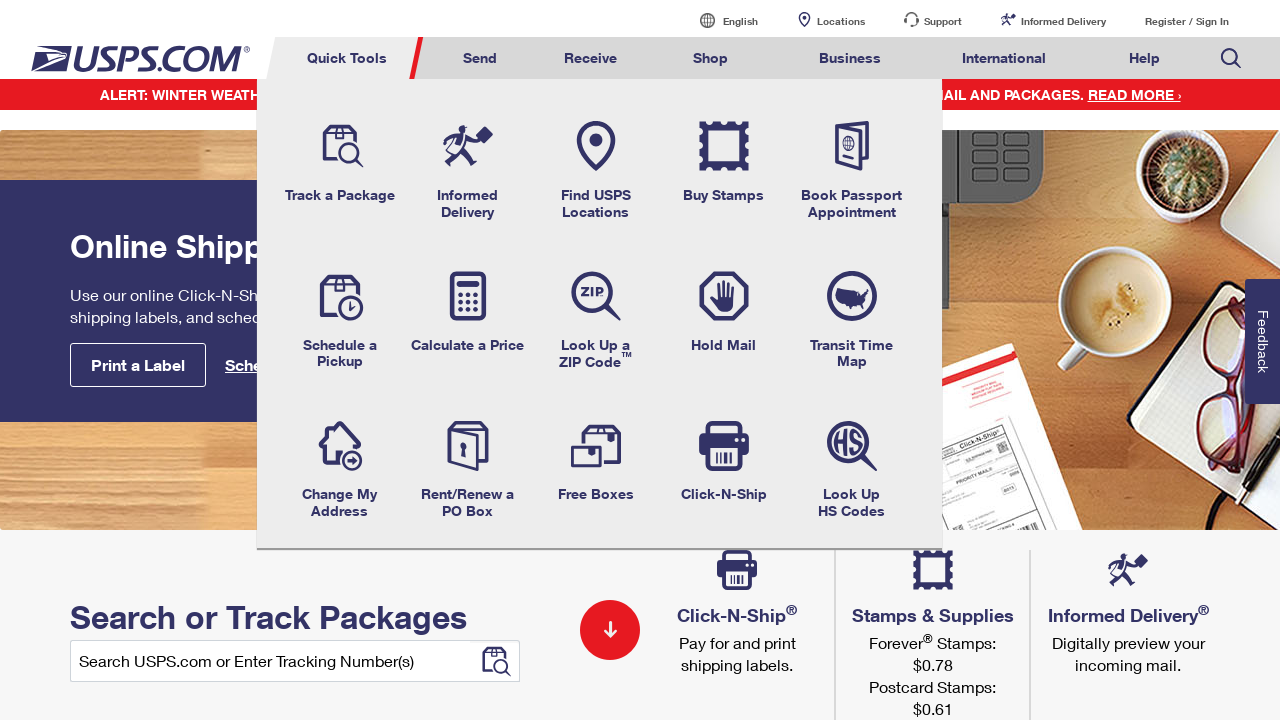

Waited for navigation tabs to reload
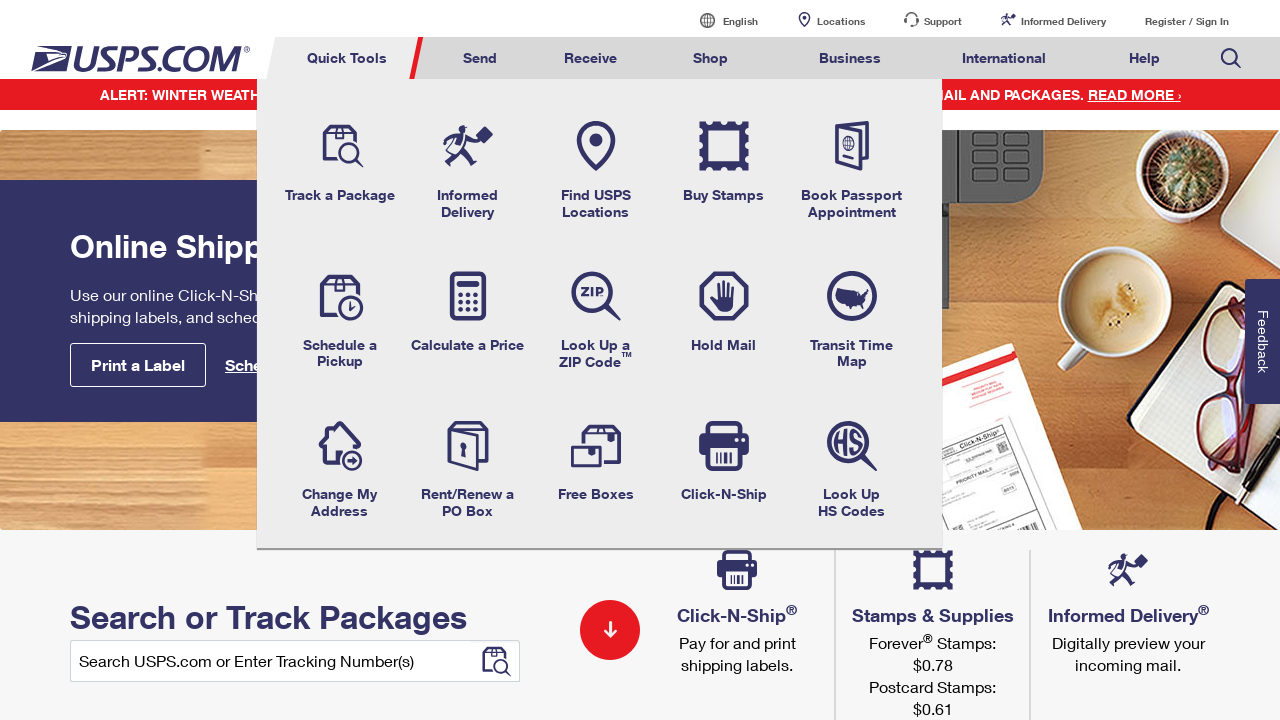

Got fresh reference to navigation tabs
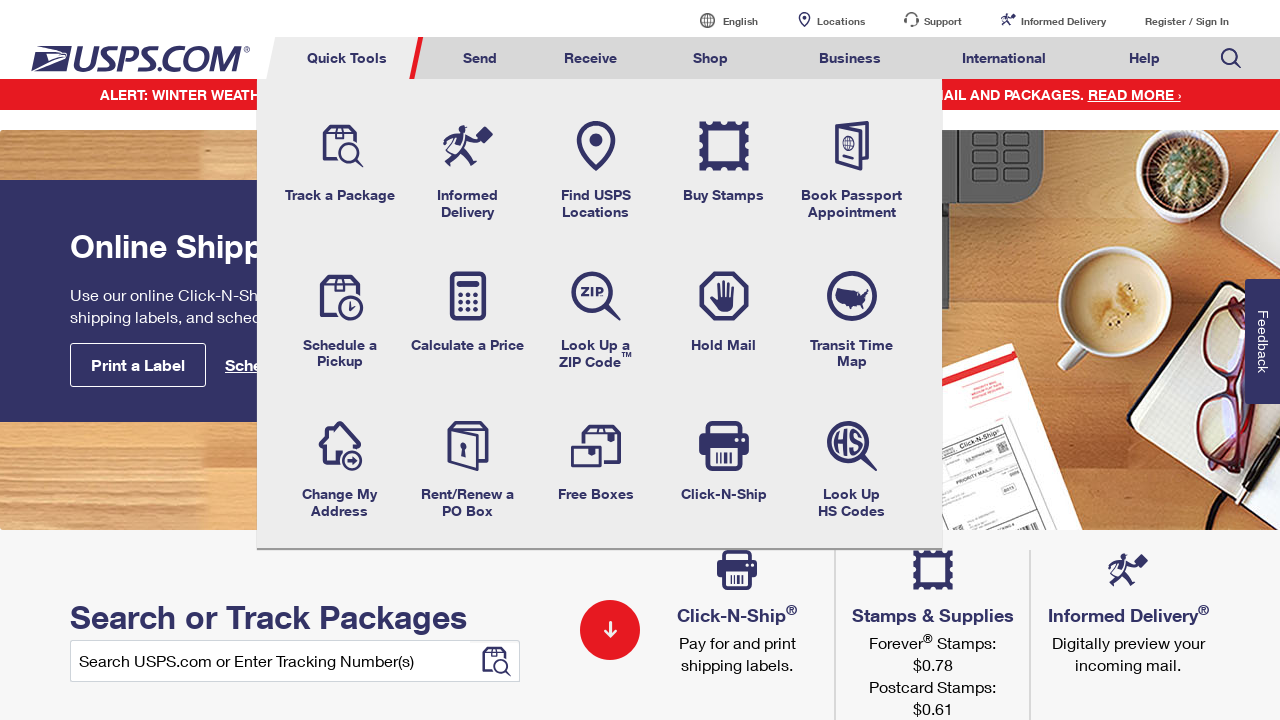

Clicked navigation tab 2 of 8 at (480, 58) on xpath=//li[contains(@class,'menuheader')] >> nth=1
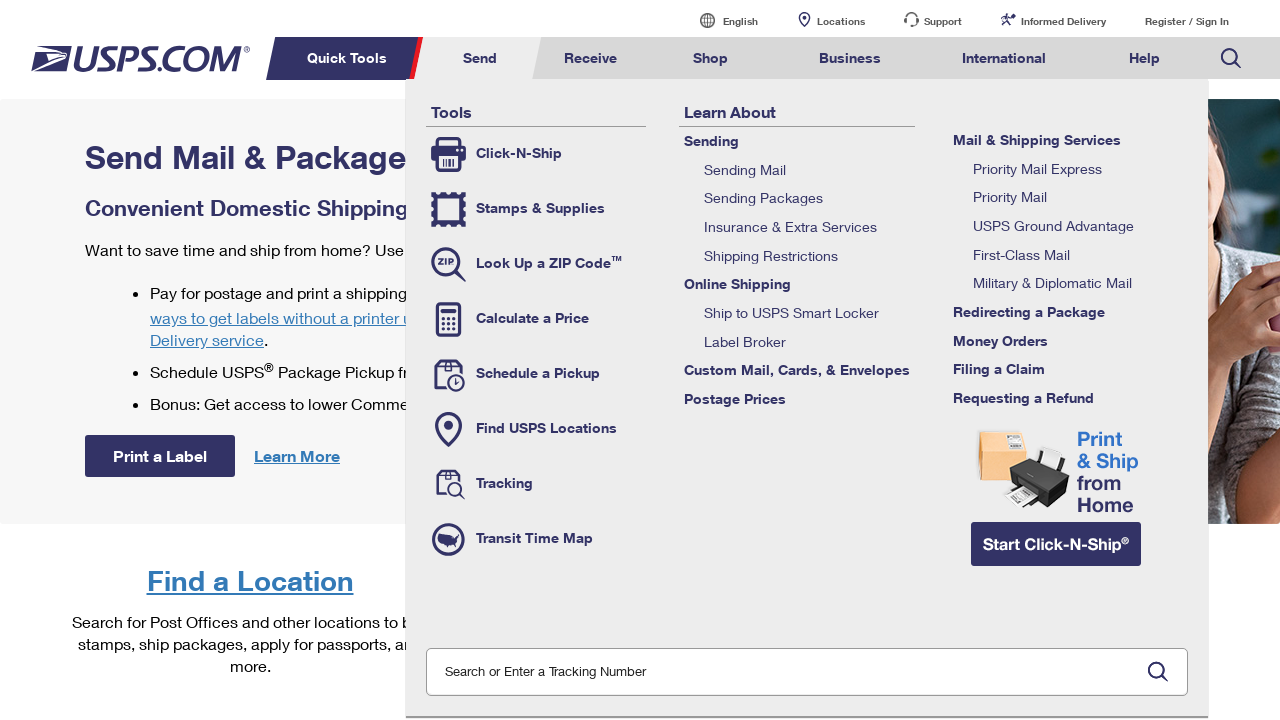

Navigated back to USPS homepage before clicking tab 3
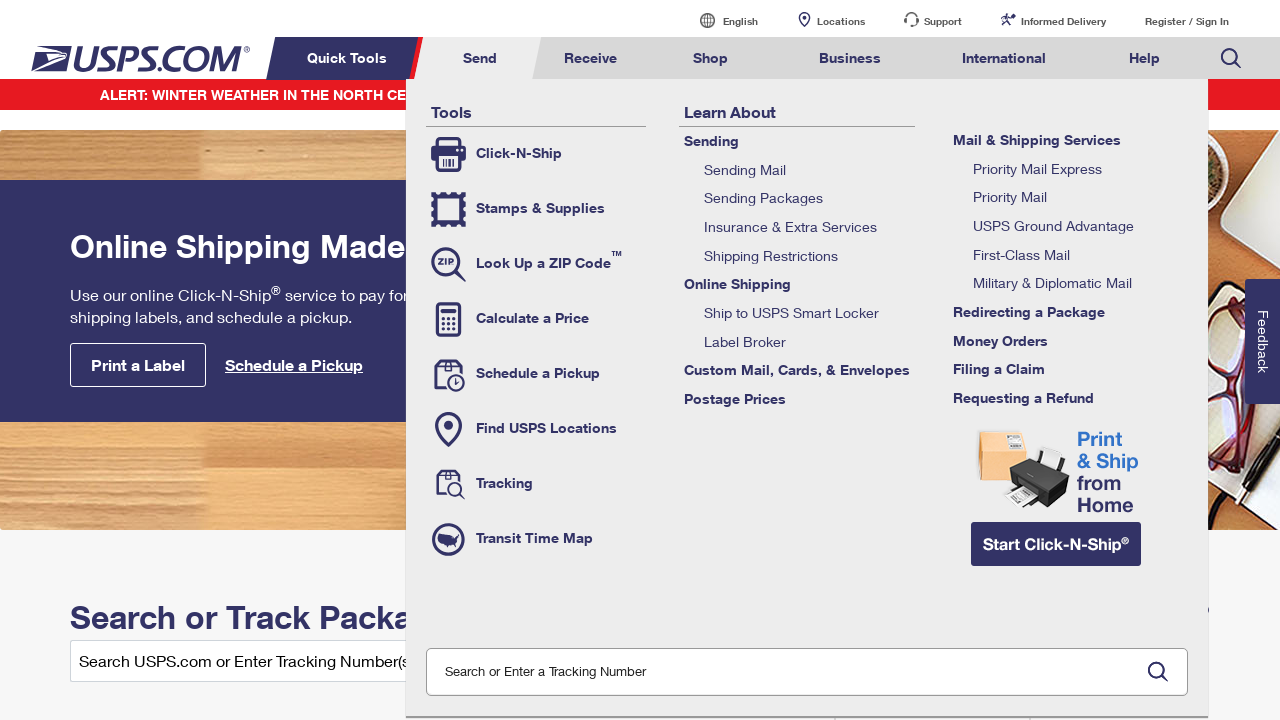

Waited for navigation tabs to reload
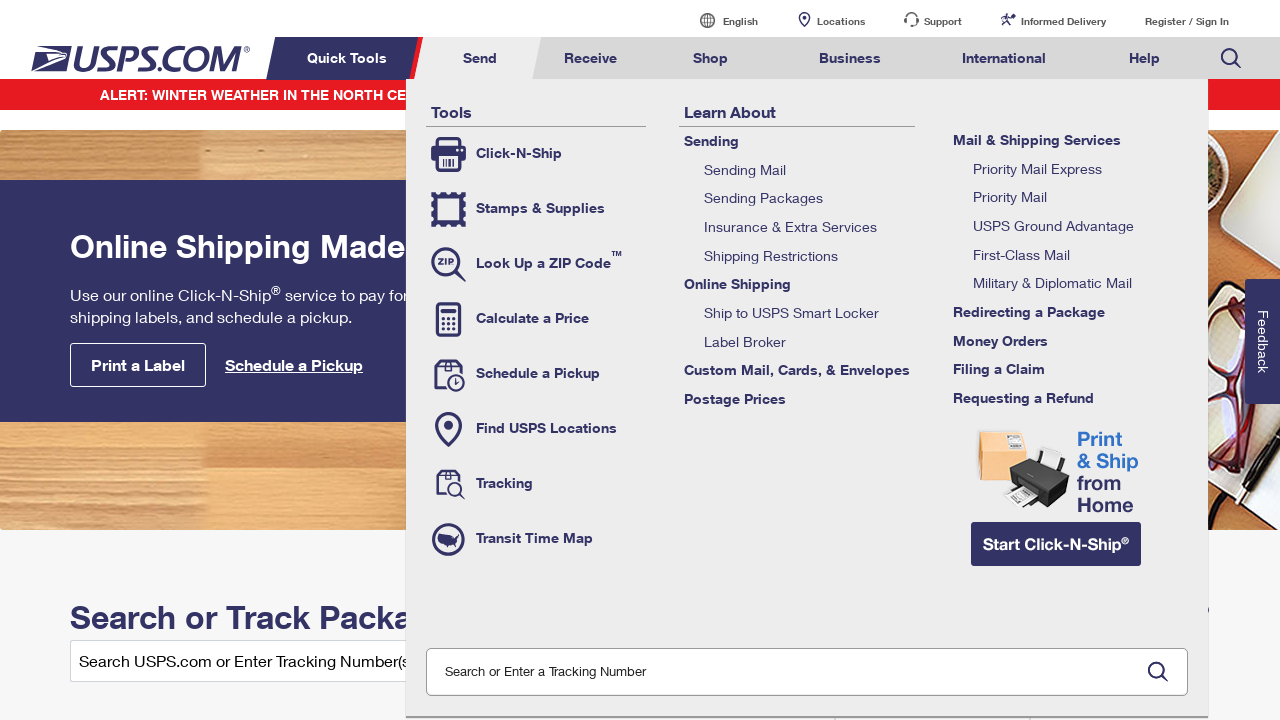

Got fresh reference to navigation tabs
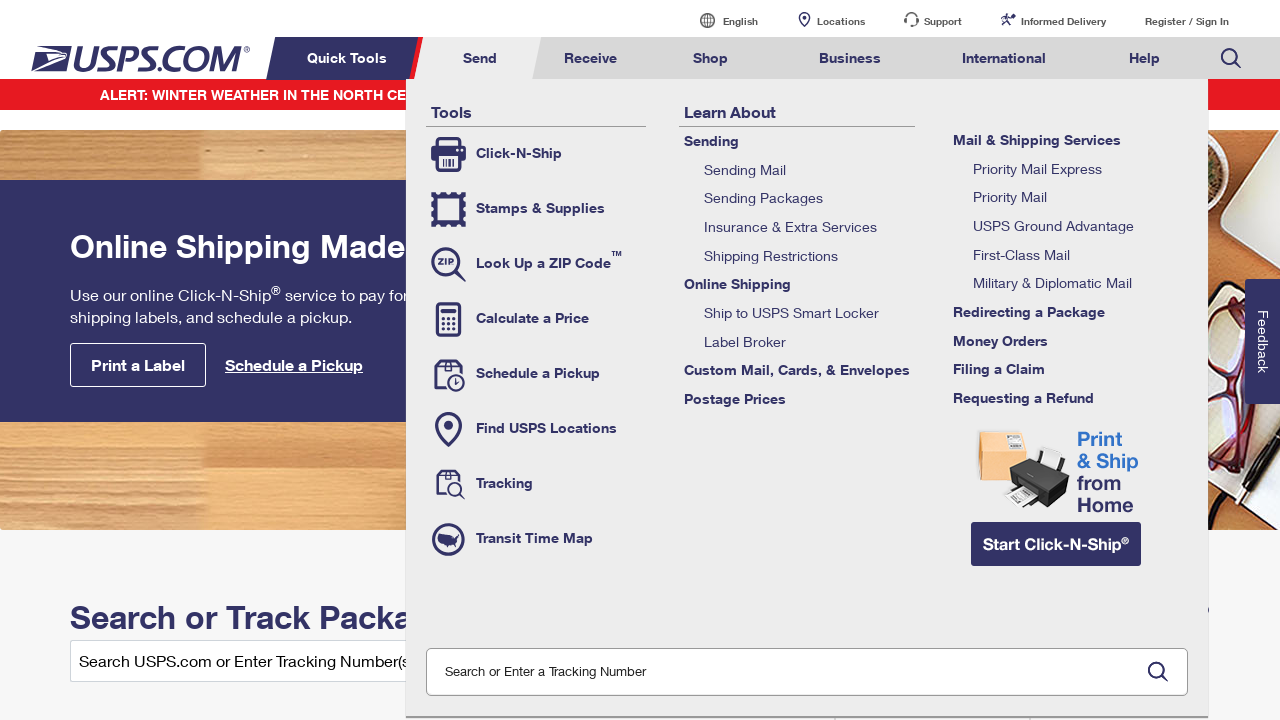

Clicked navigation tab 3 of 8 at (590, 58) on xpath=//li[contains(@class,'menuheader')] >> nth=2
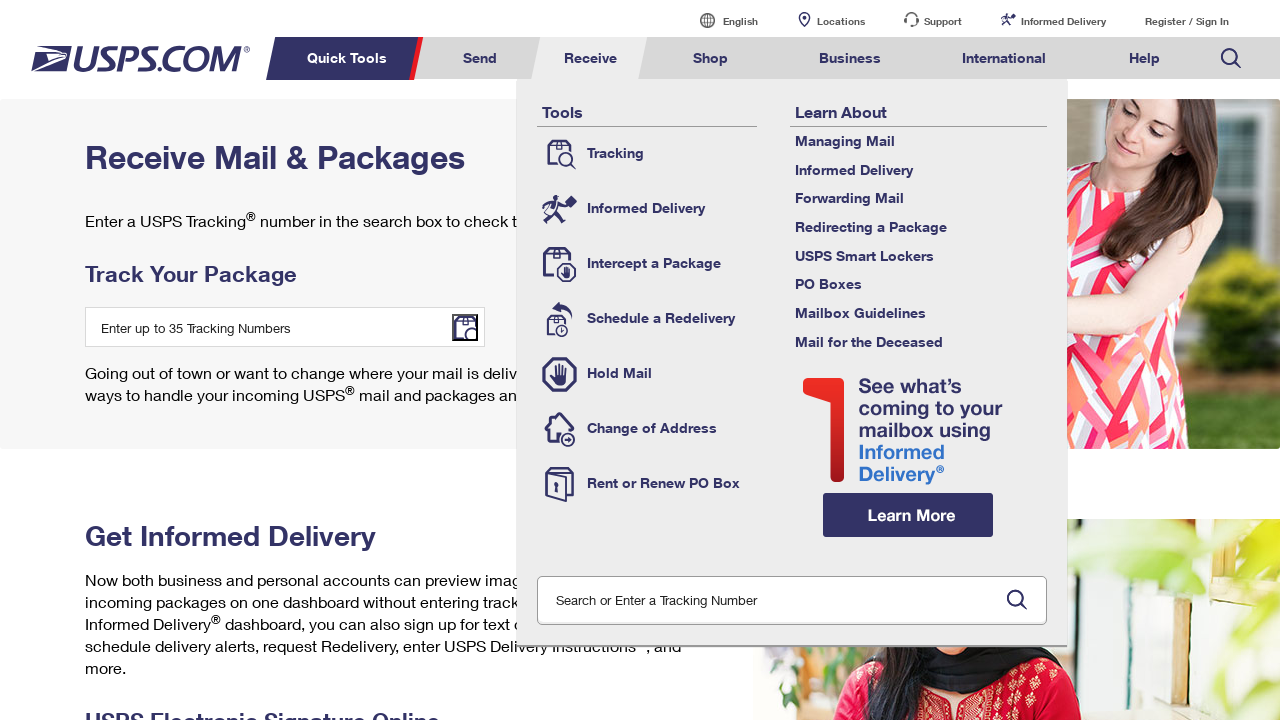

Navigated back to USPS homepage before clicking tab 4
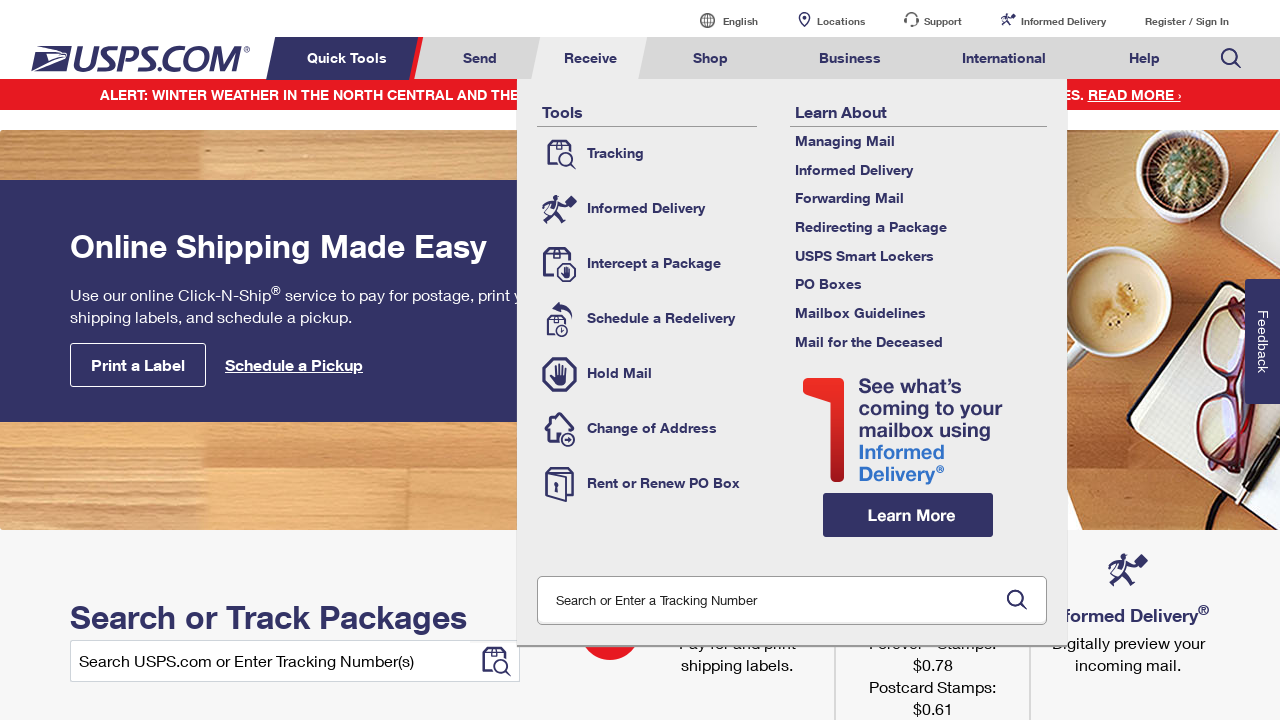

Waited for navigation tabs to reload
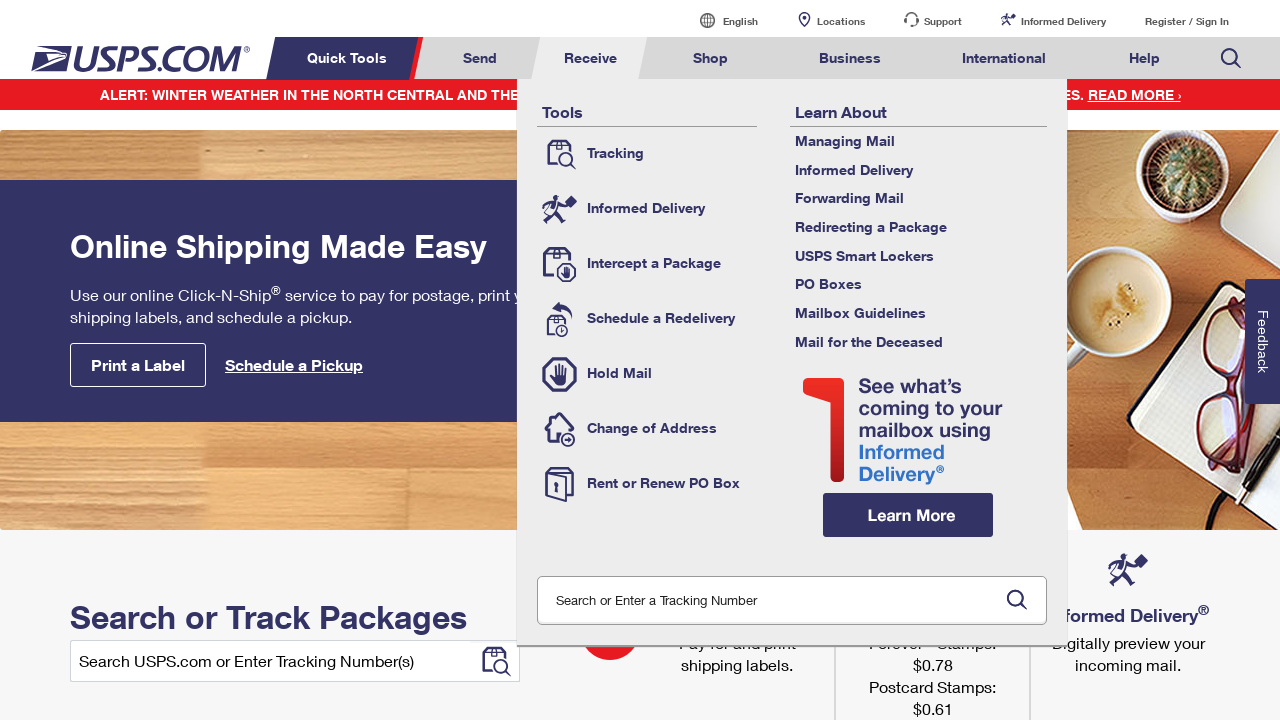

Got fresh reference to navigation tabs
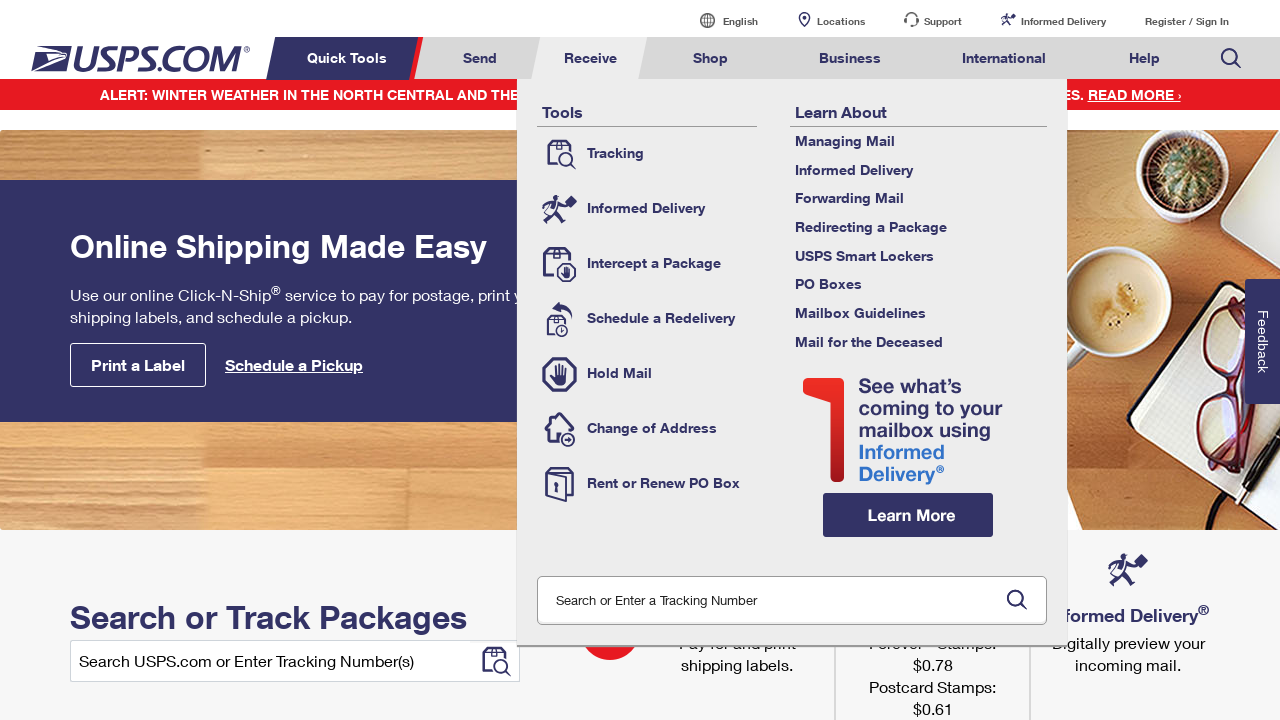

Clicked navigation tab 4 of 8 at (711, 58) on xpath=//li[contains(@class,'menuheader')] >> nth=3
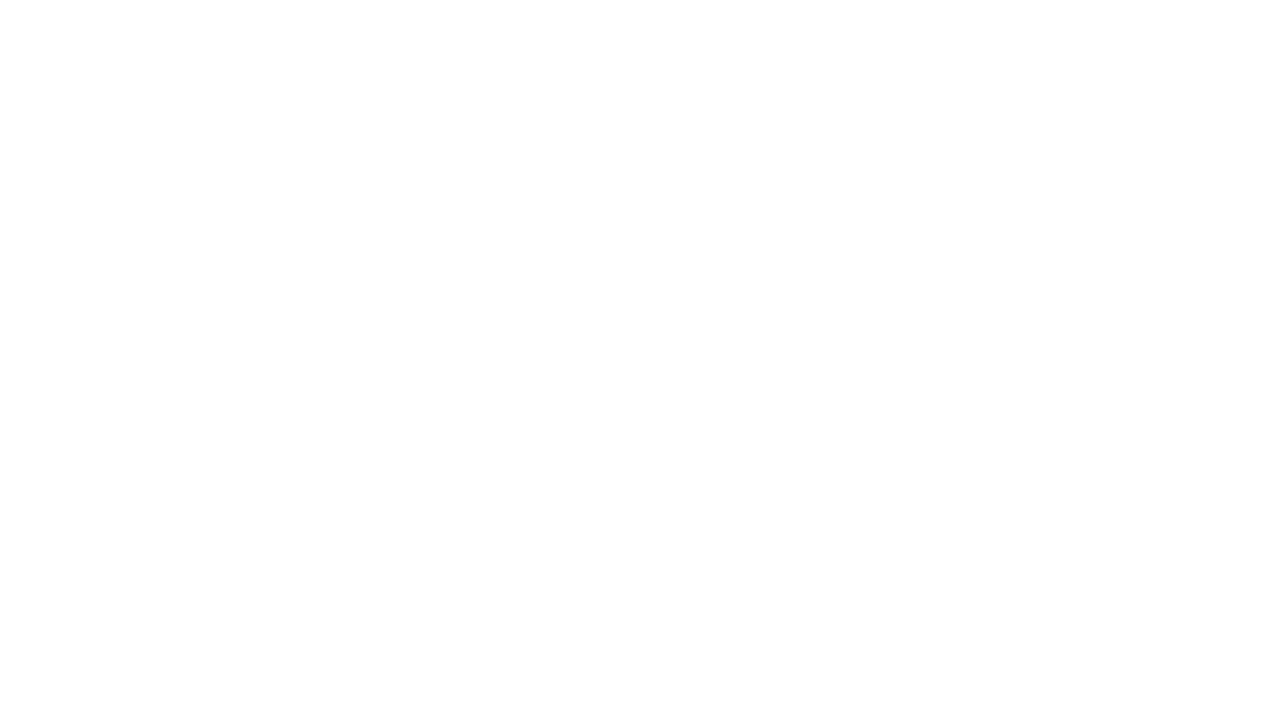

Navigated back to USPS homepage before clicking tab 5
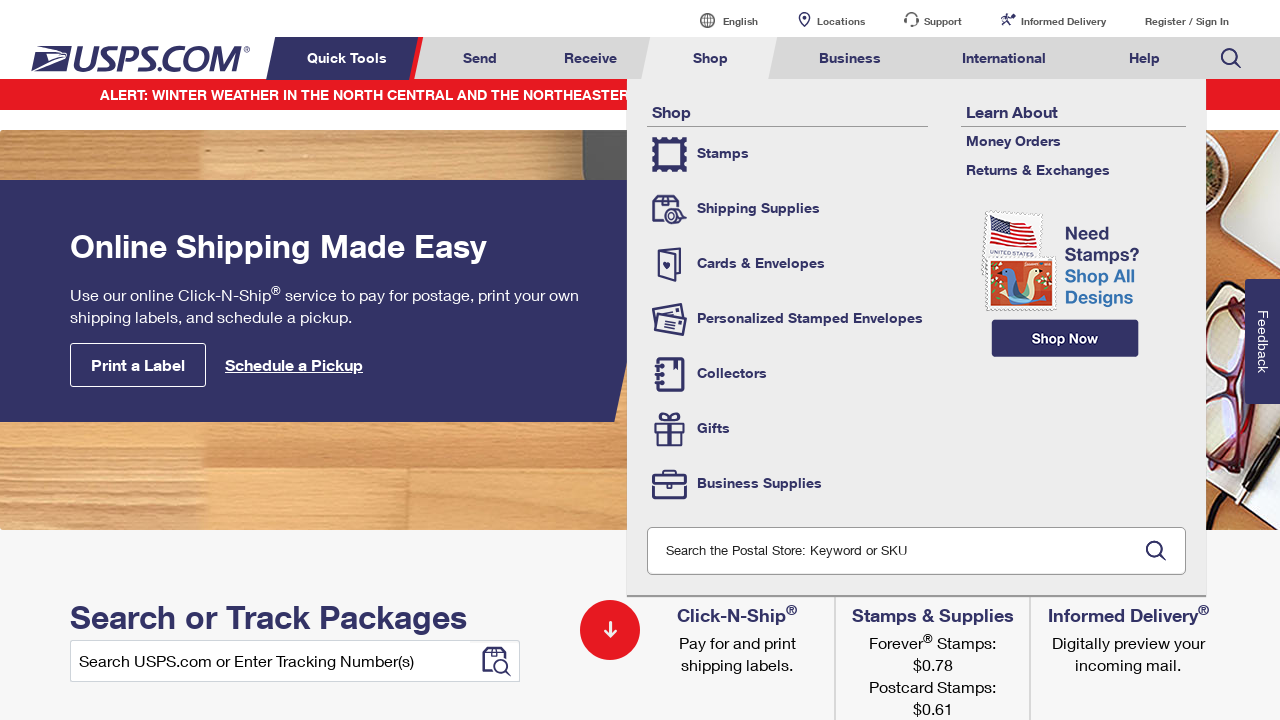

Waited for navigation tabs to reload
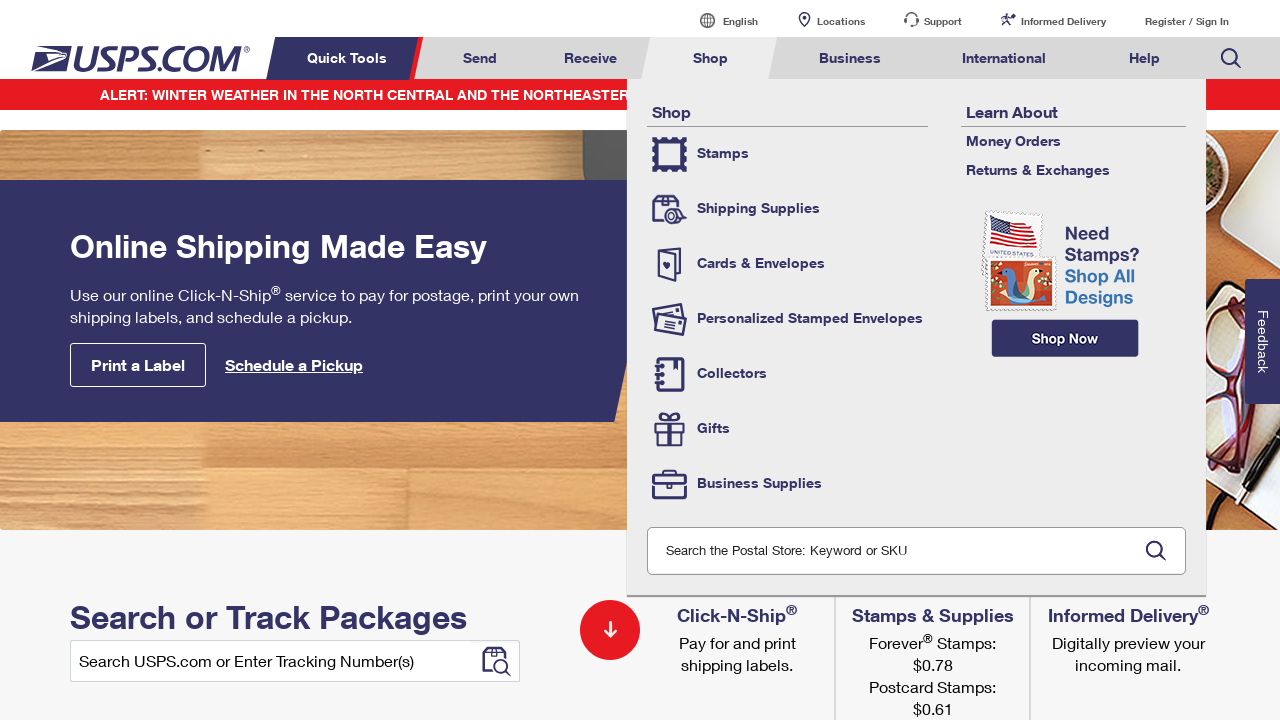

Got fresh reference to navigation tabs
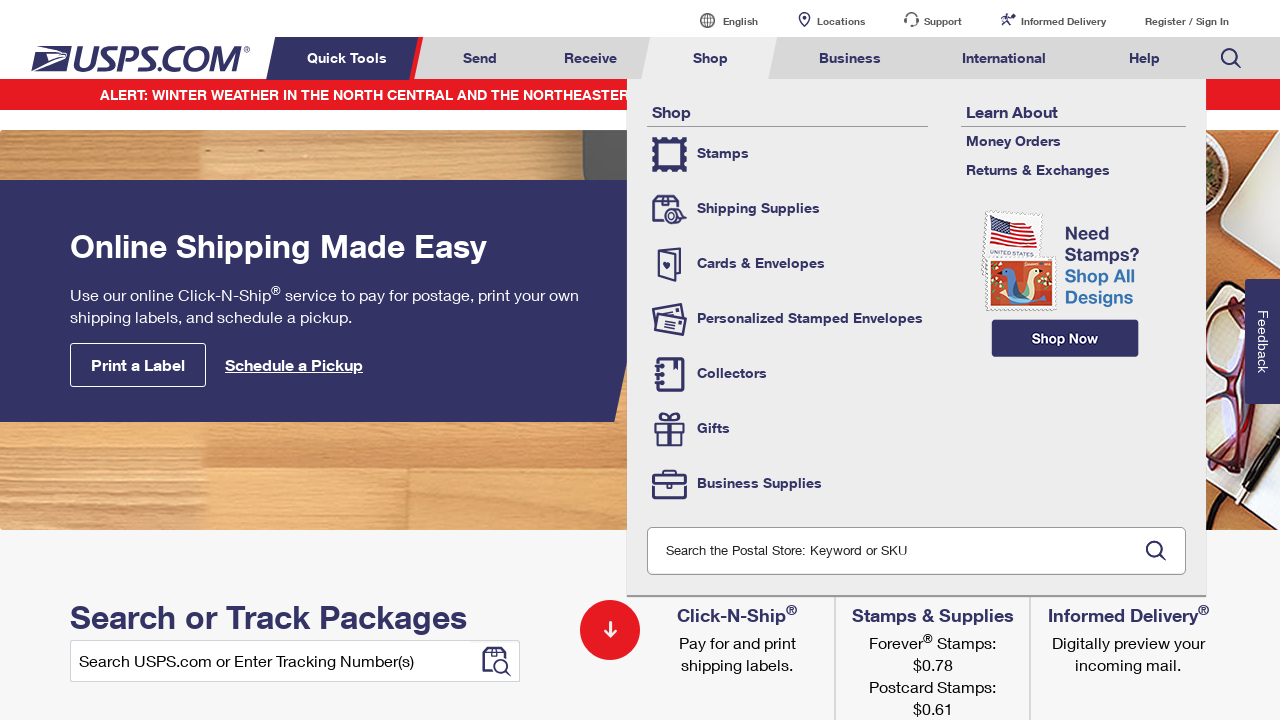

Clicked navigation tab 5 of 8 at (850, 58) on xpath=//li[contains(@class,'menuheader')] >> nth=4
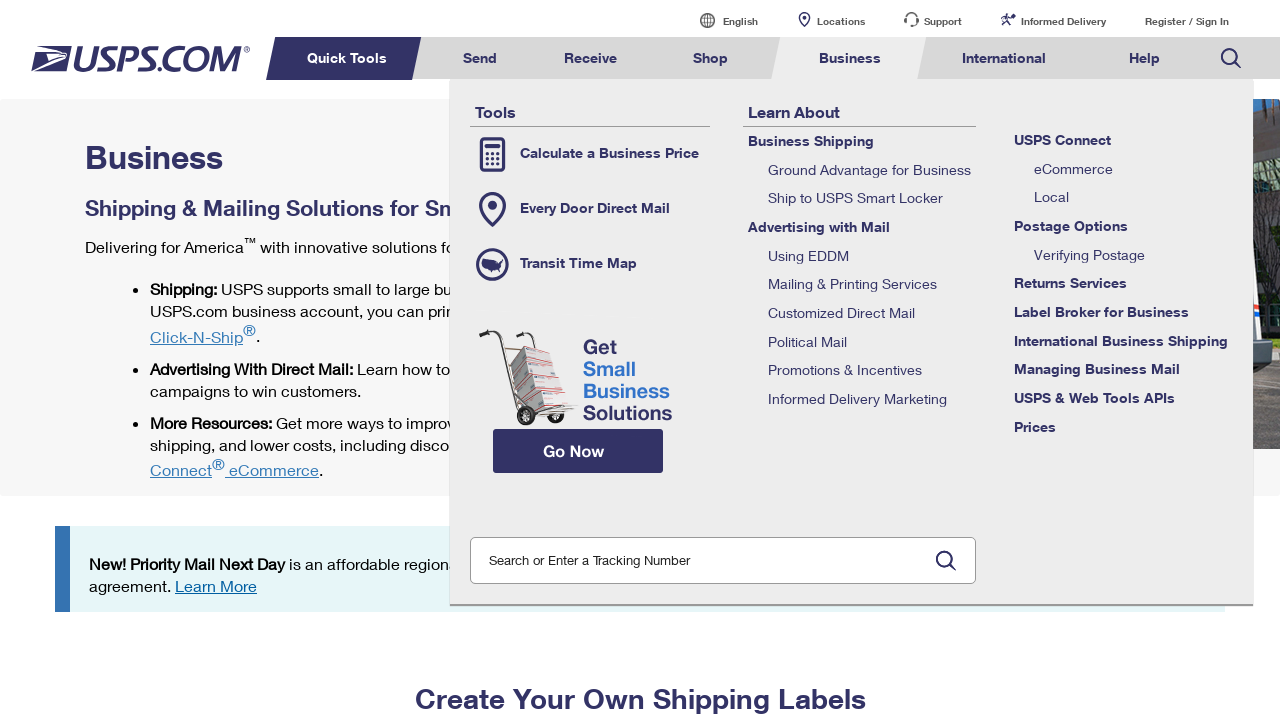

Navigated back to USPS homepage before clicking tab 6
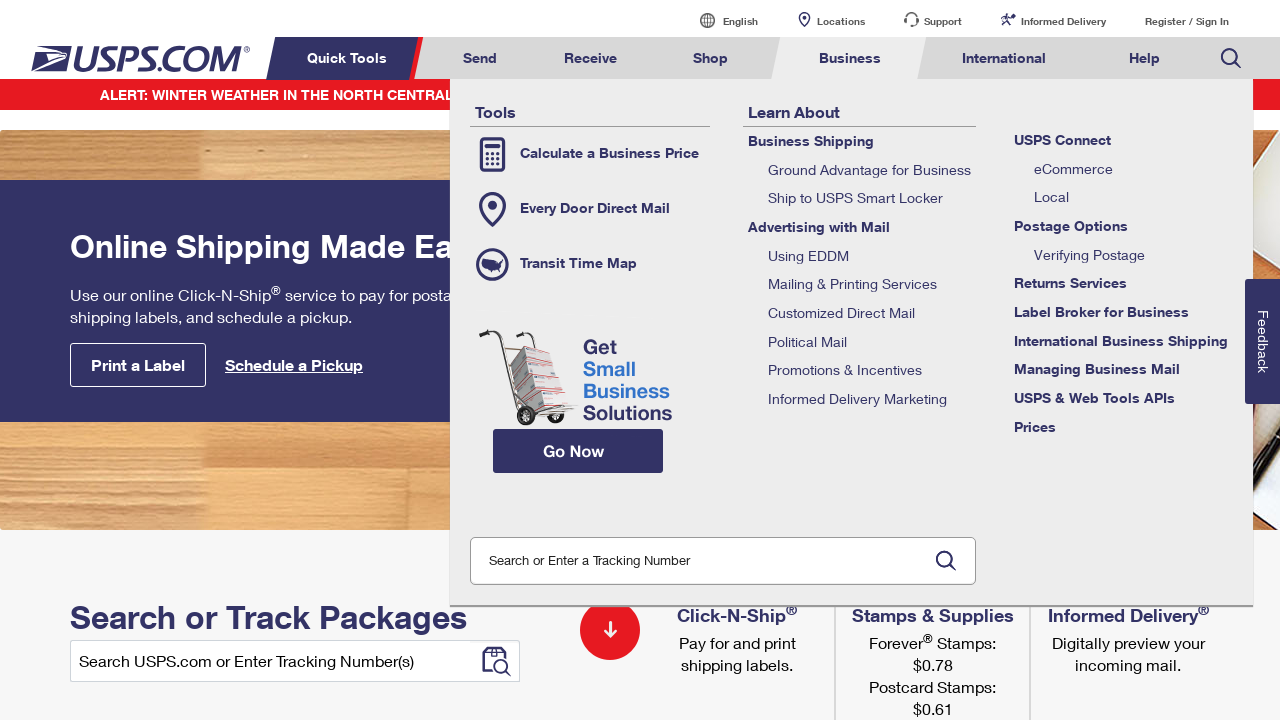

Waited for navigation tabs to reload
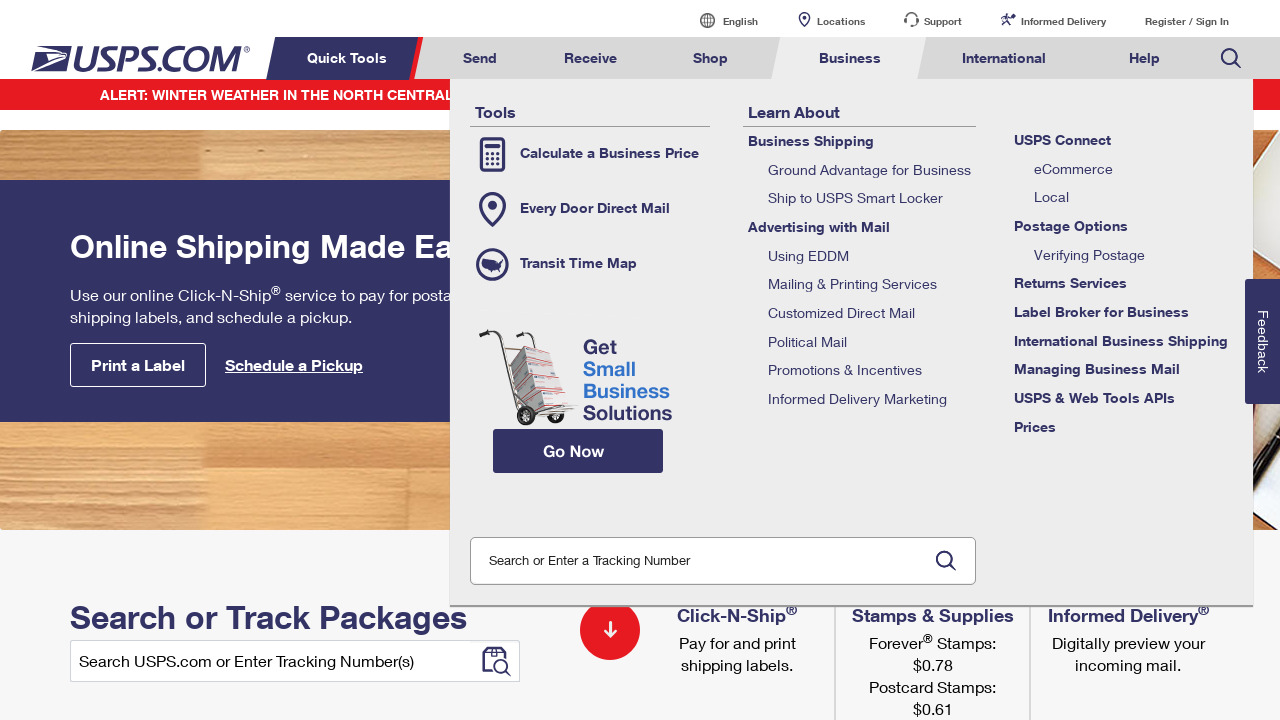

Got fresh reference to navigation tabs
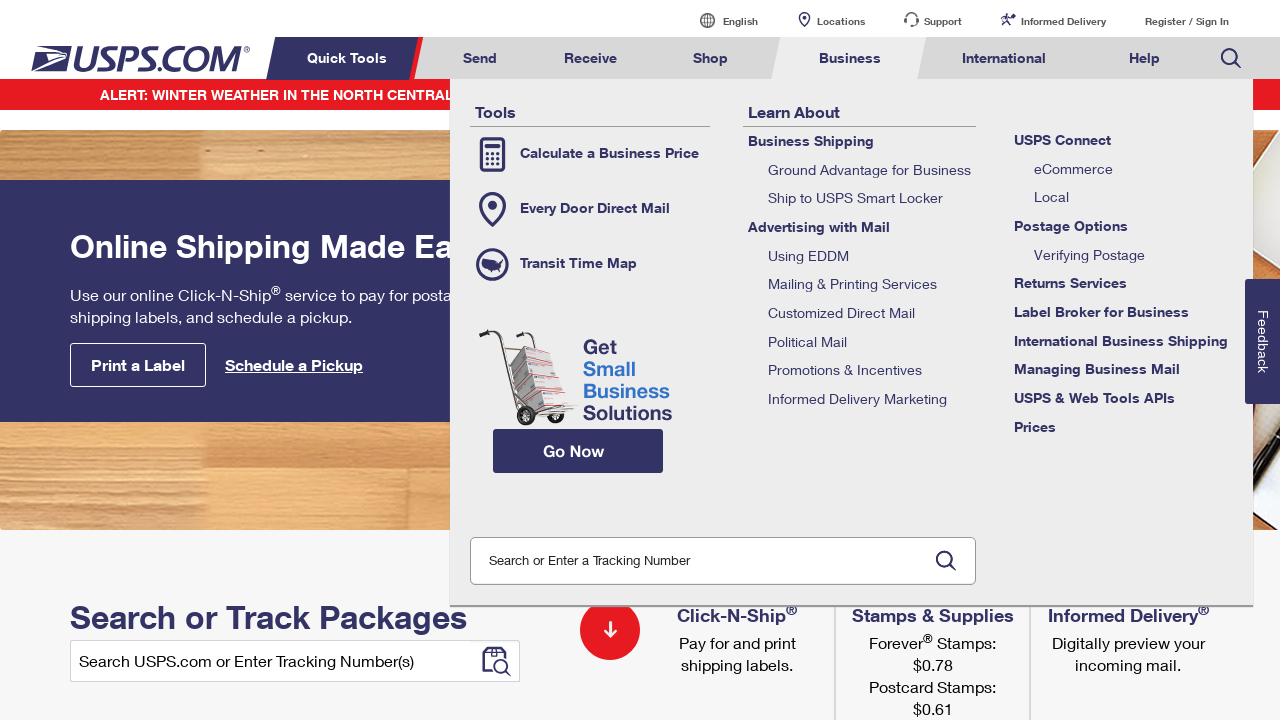

Clicked navigation tab 6 of 8 at (1004, 58) on xpath=//li[contains(@class,'menuheader')] >> nth=5
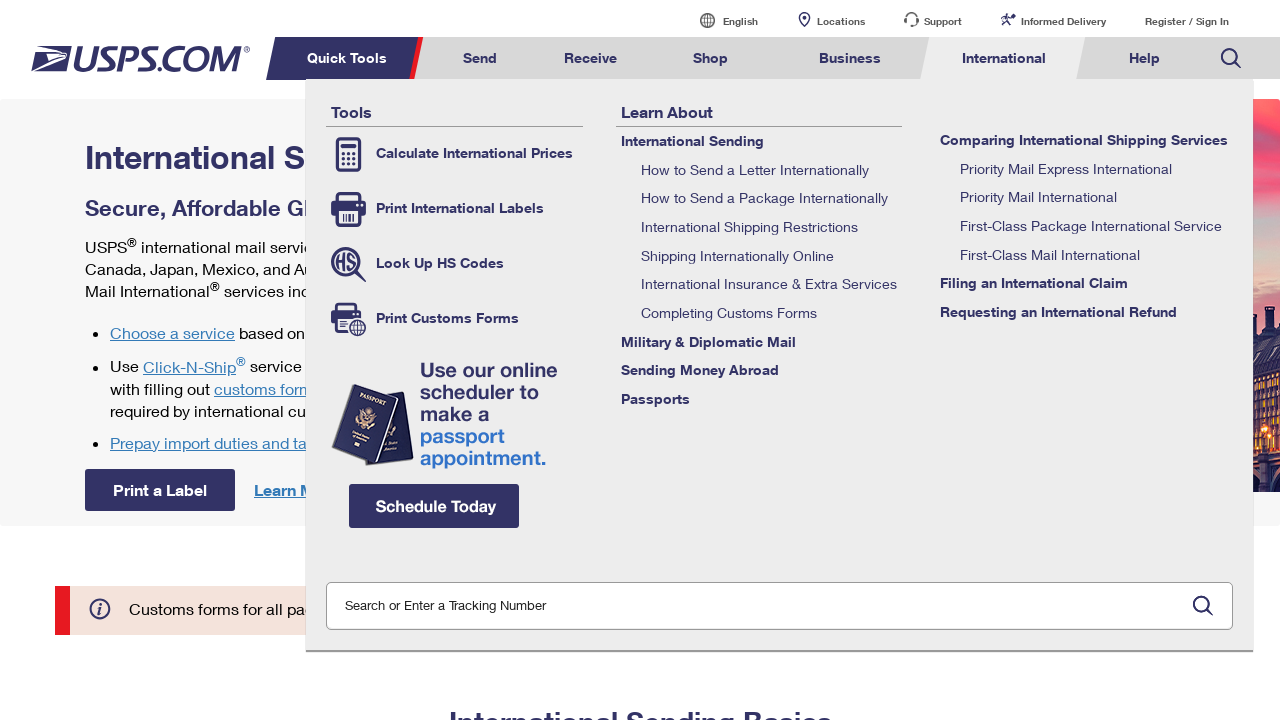

Navigated back to USPS homepage before clicking tab 7
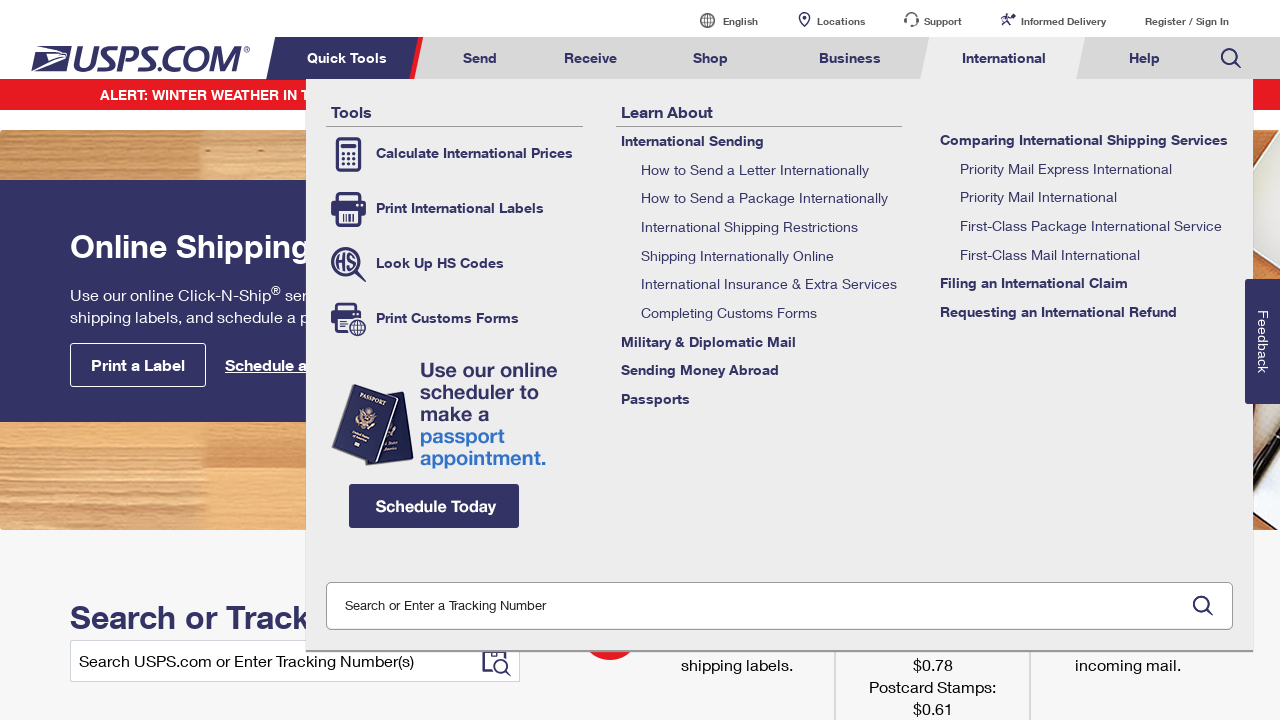

Waited for navigation tabs to reload
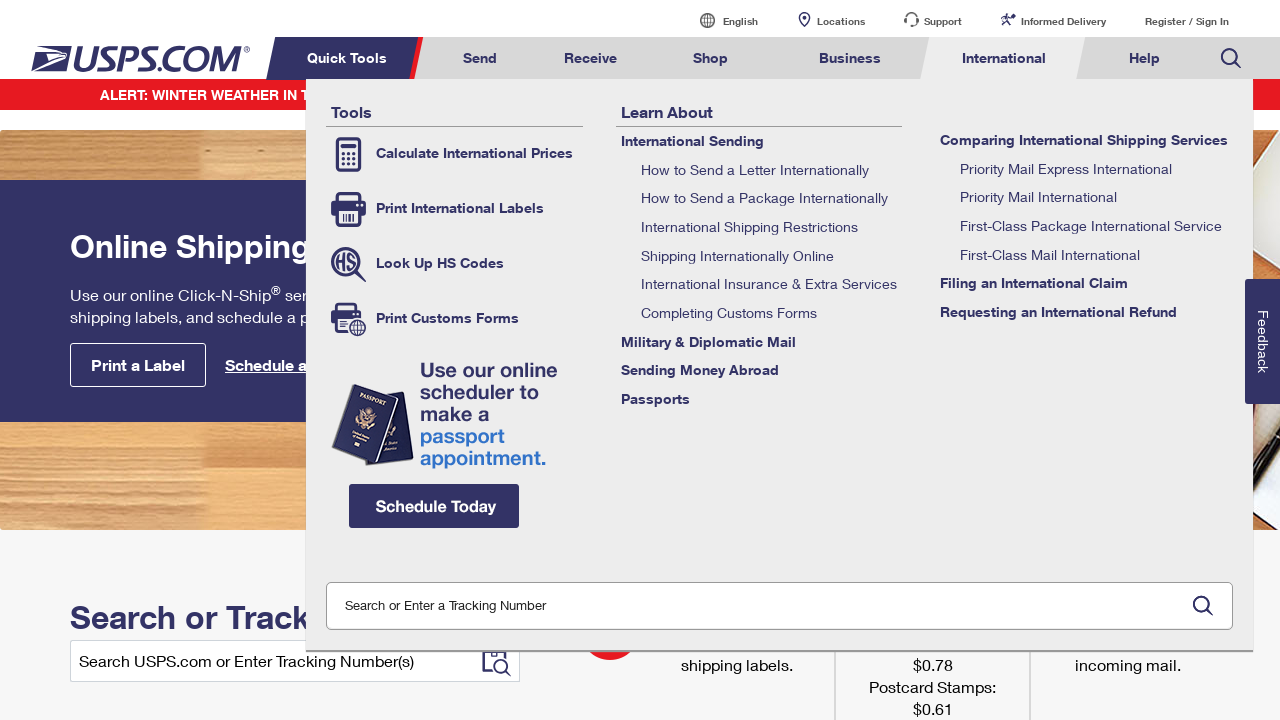

Got fresh reference to navigation tabs
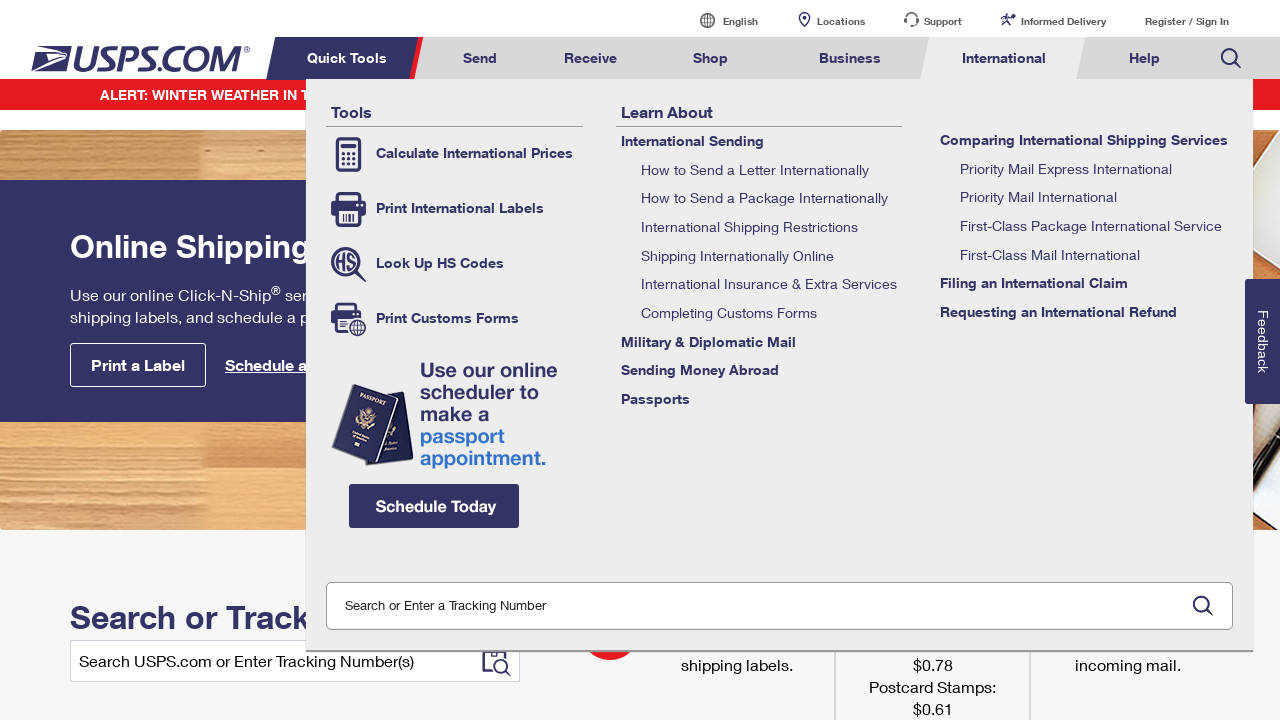

Clicked navigation tab 7 of 8 at (1144, 58) on xpath=//li[contains(@class,'menuheader')] >> nth=6
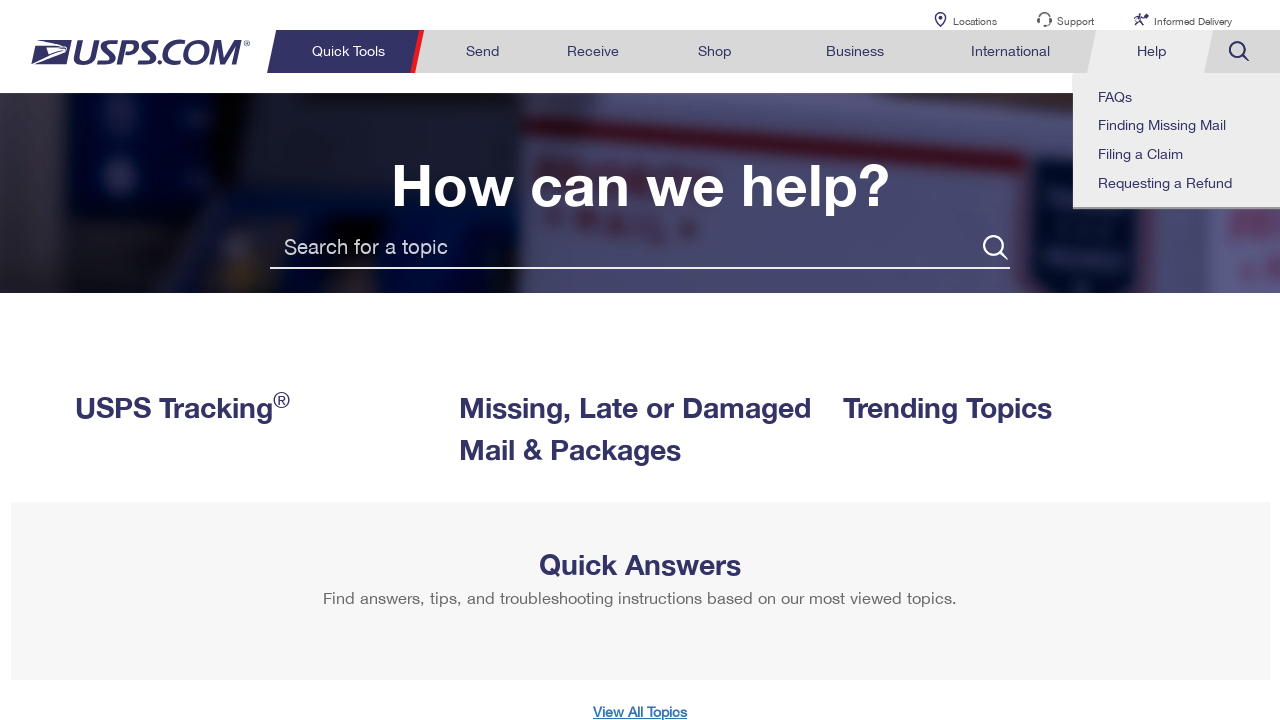

Navigated back to USPS homepage before clicking tab 8
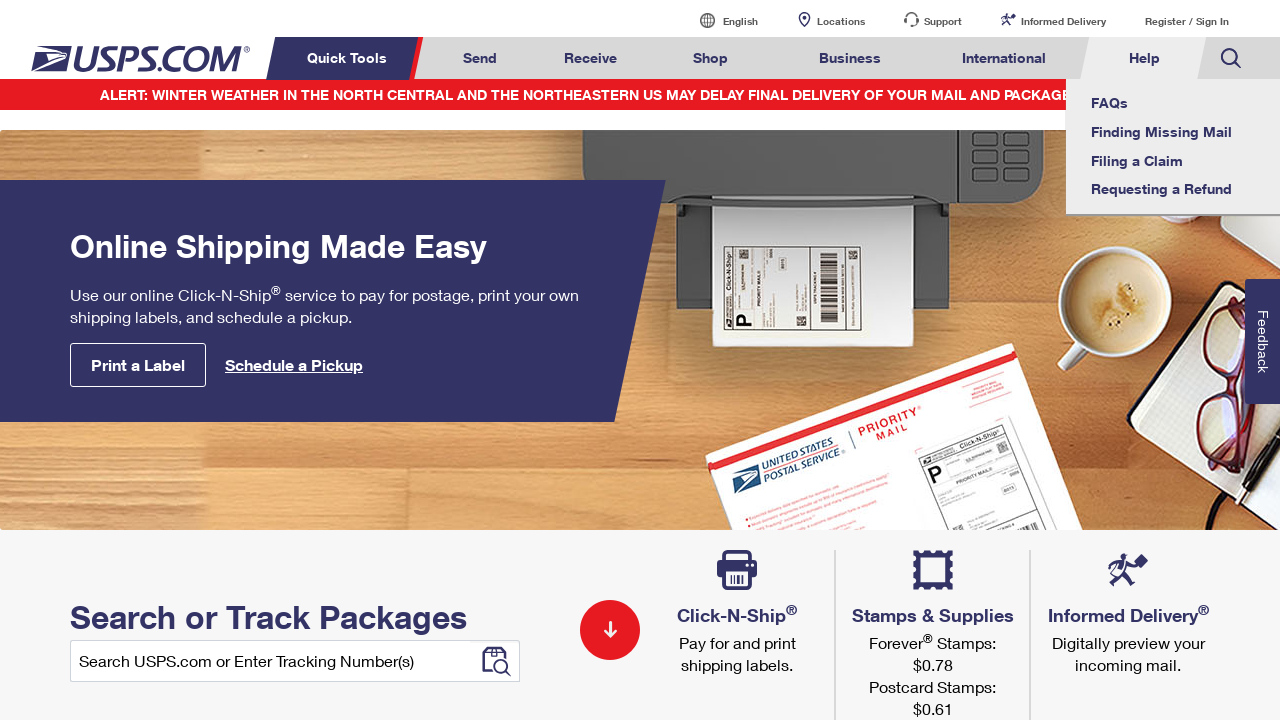

Waited for navigation tabs to reload
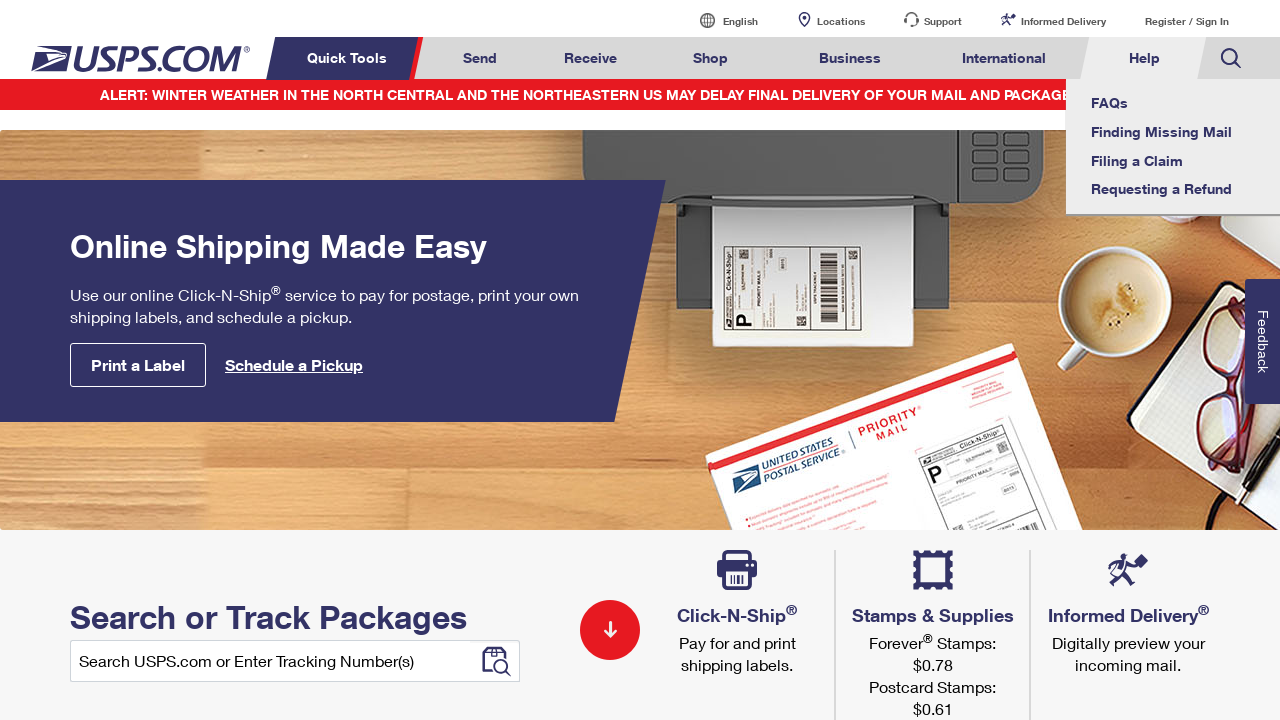

Got fresh reference to navigation tabs
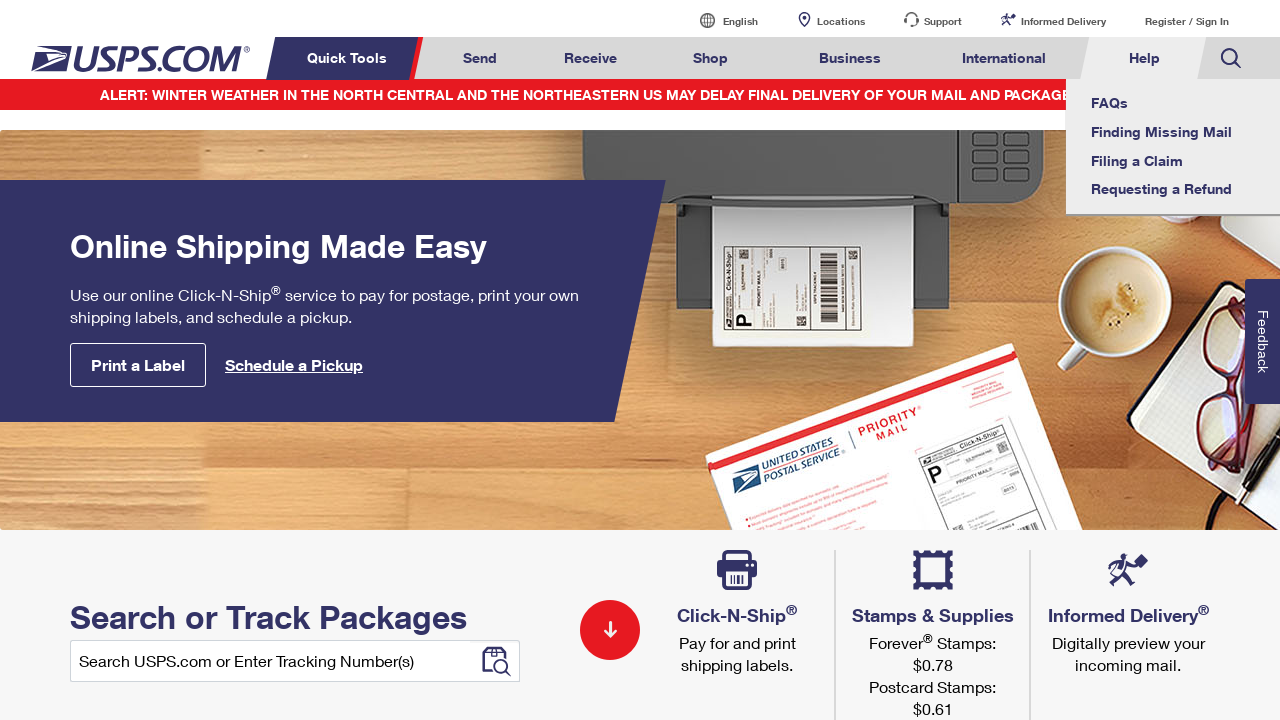

Clicked navigation tab 8 of 8 at (1231, 58) on xpath=//li[contains(@class,'menuheader')] >> nth=7
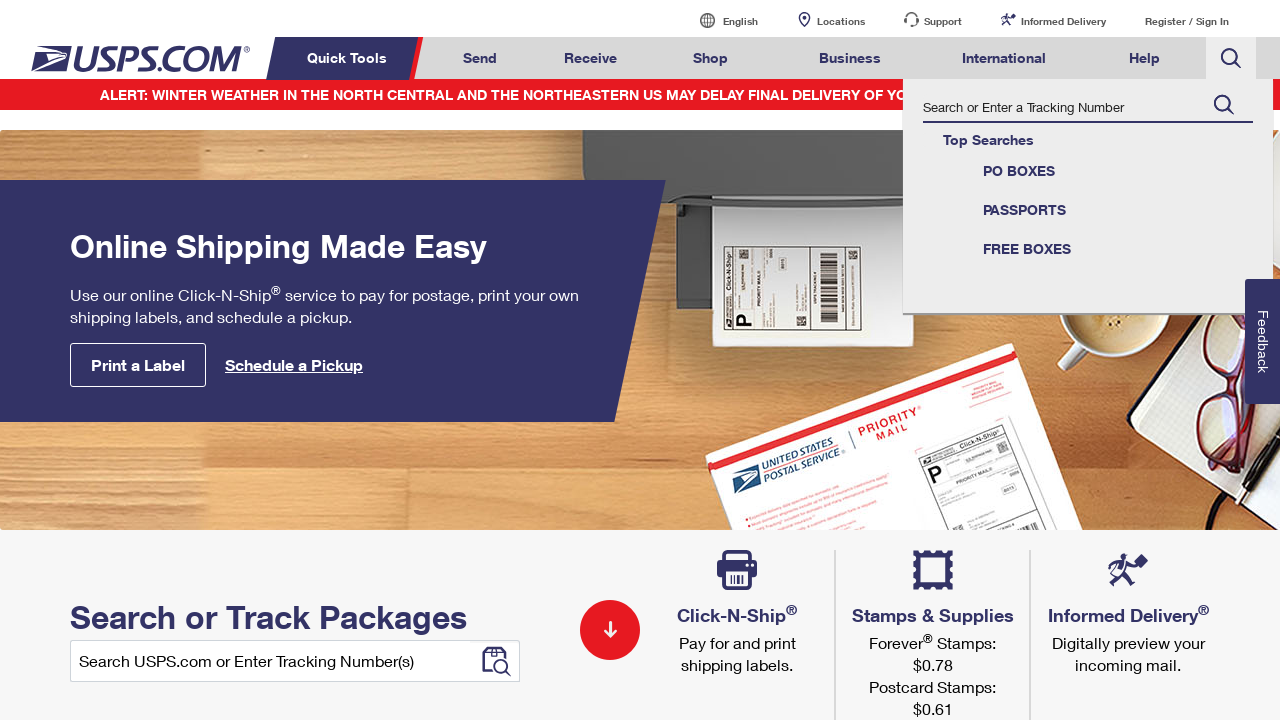

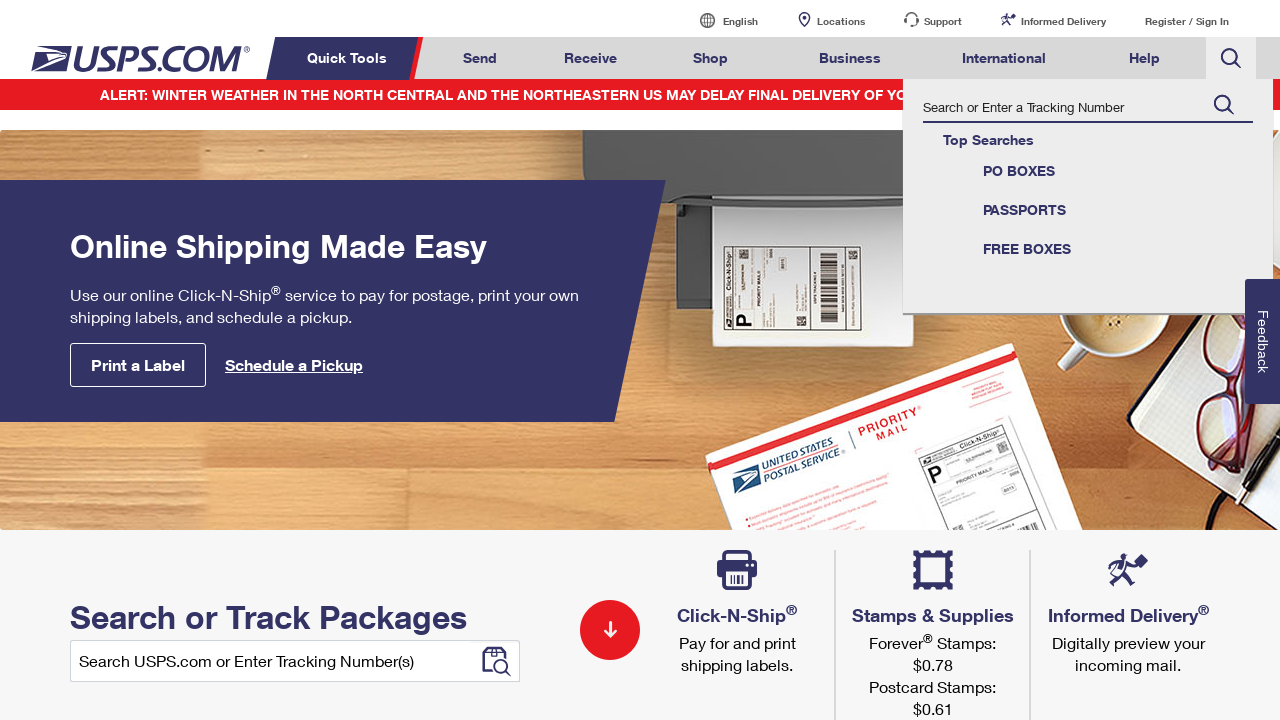